Tests registration form validation with password that is too short (7 characters)

Starting URL: https://anatoly-karpovich.github.io/demo-login-form/

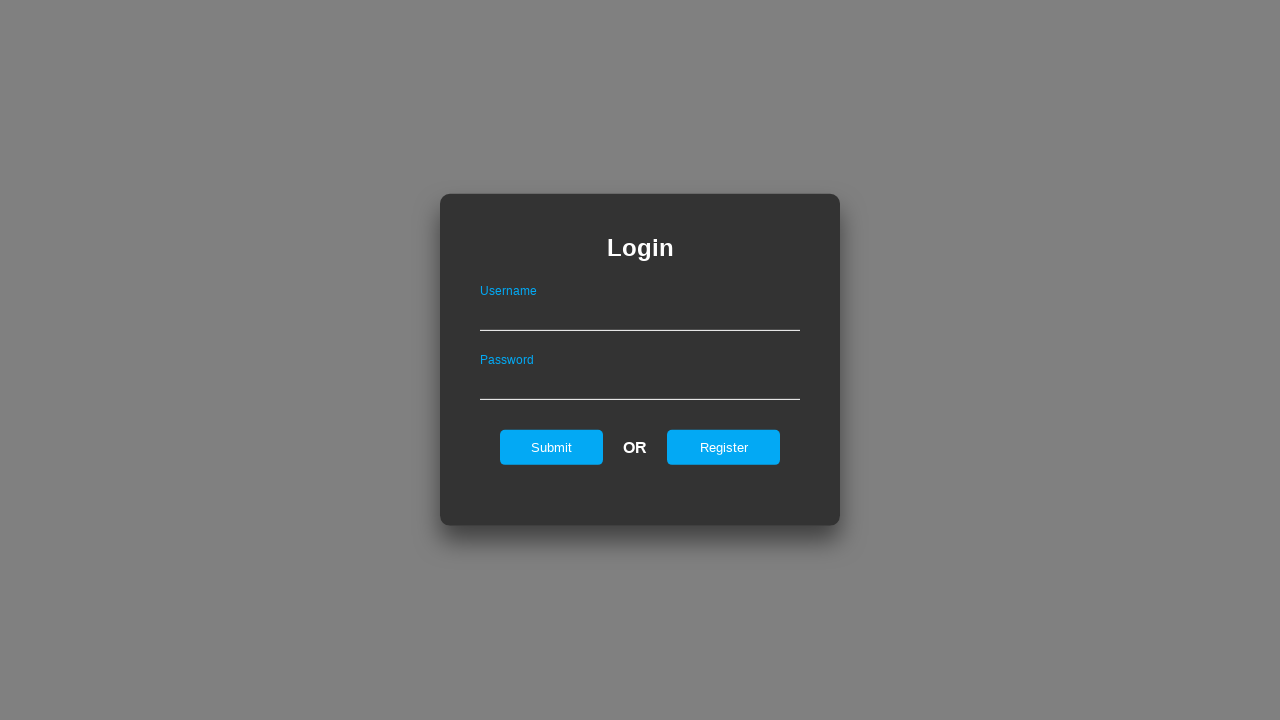

Clicked register button on login page at (724, 447) on #registerOnLogin
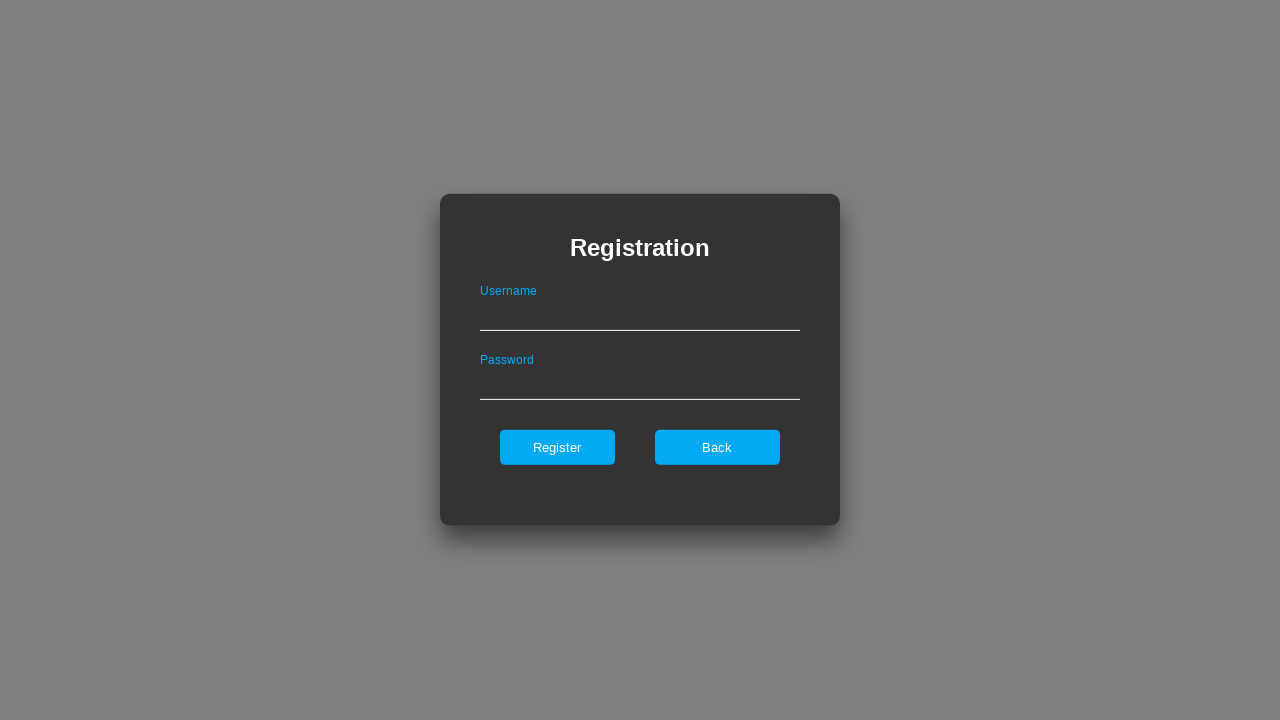

Filled username field with 'Tes' on #userNameOnRegister
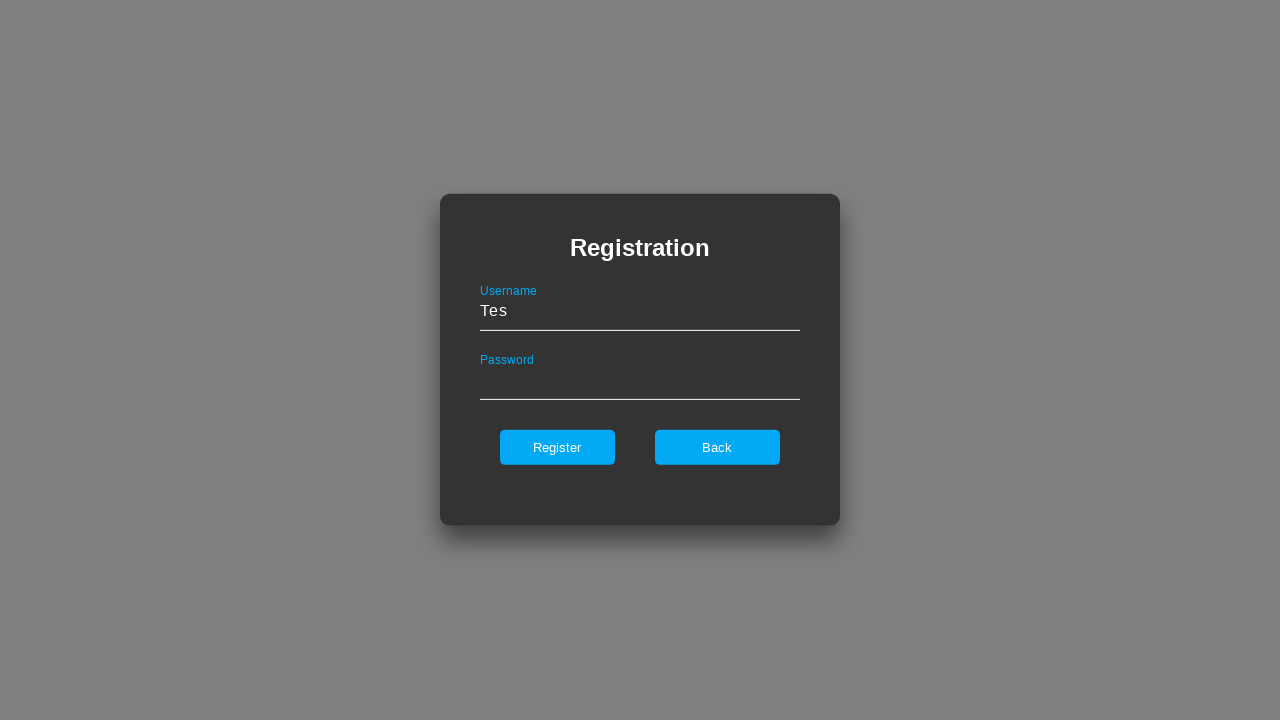

Filled password field with 7-character password '12345Az' on #passwordOnRegister
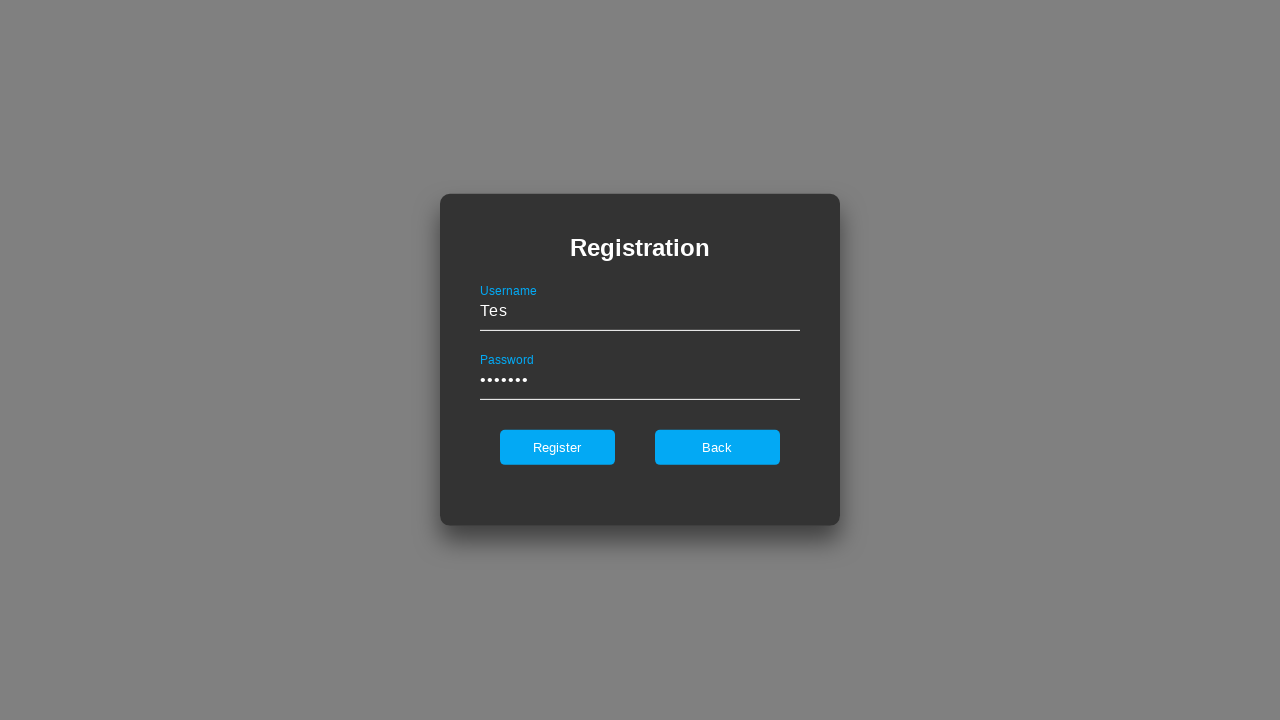

Clicked register button to submit form with short password at (557, 447) on #register
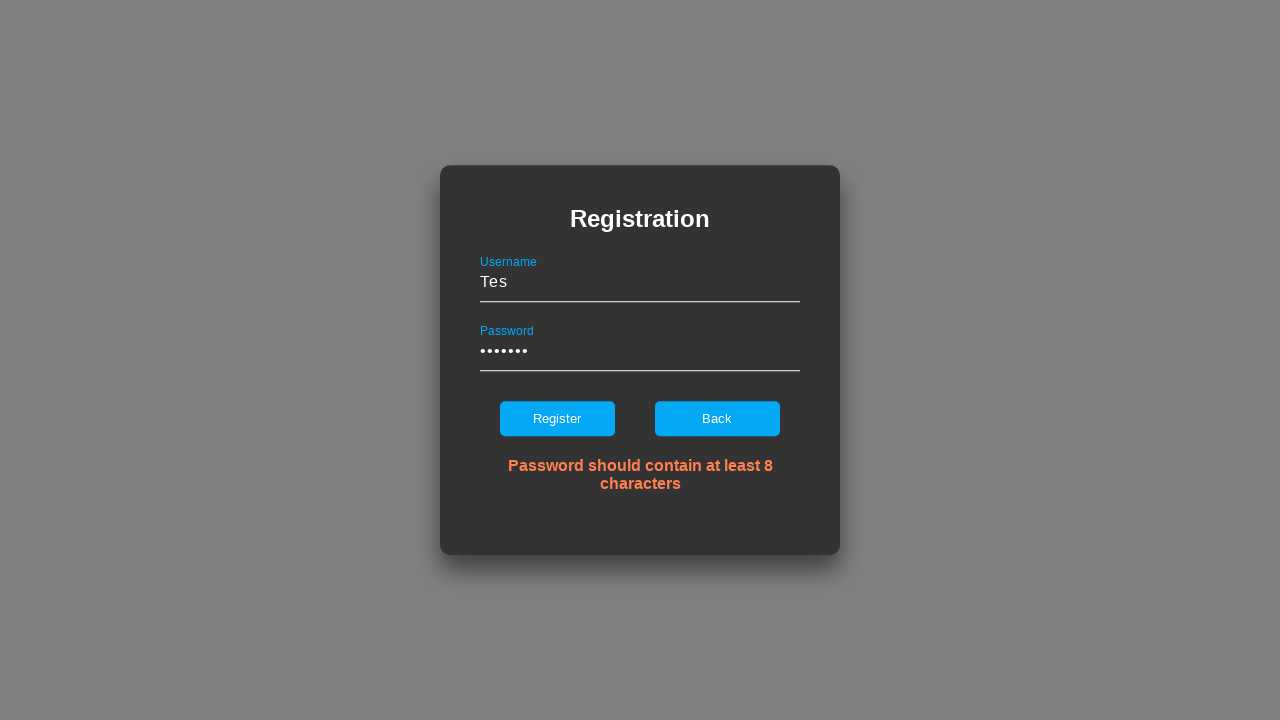

Error message appeared for short password validation
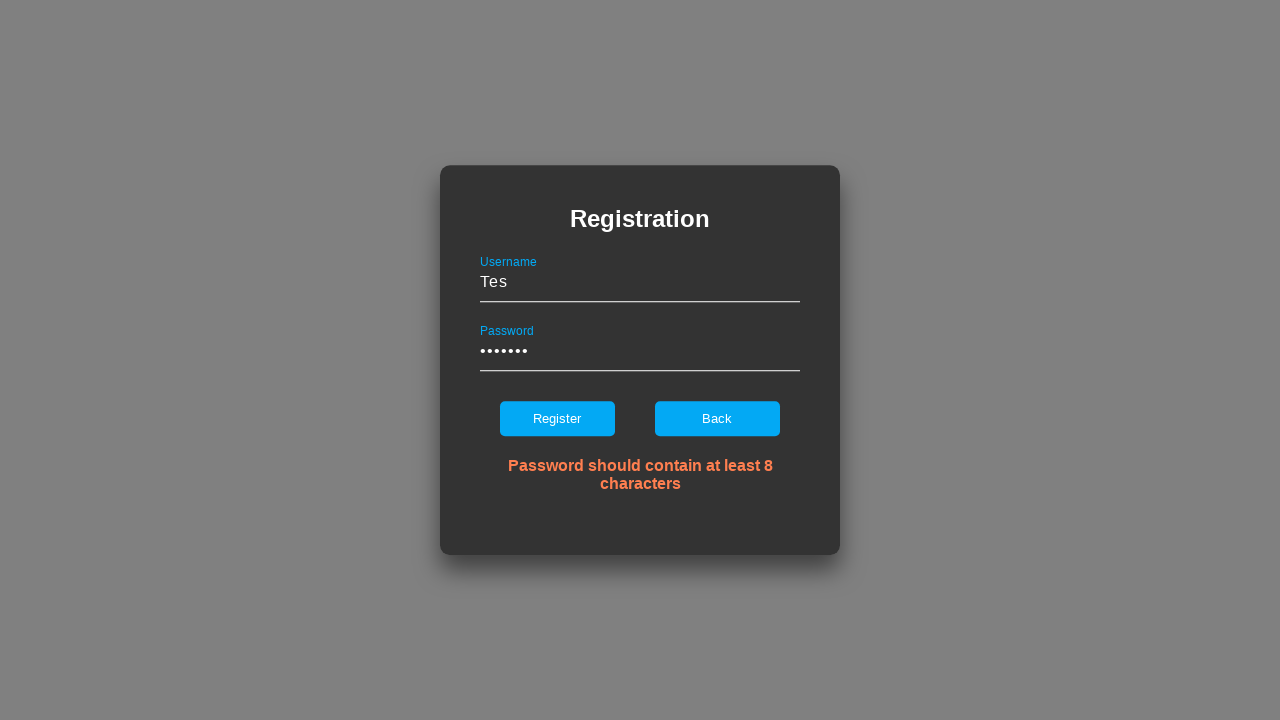

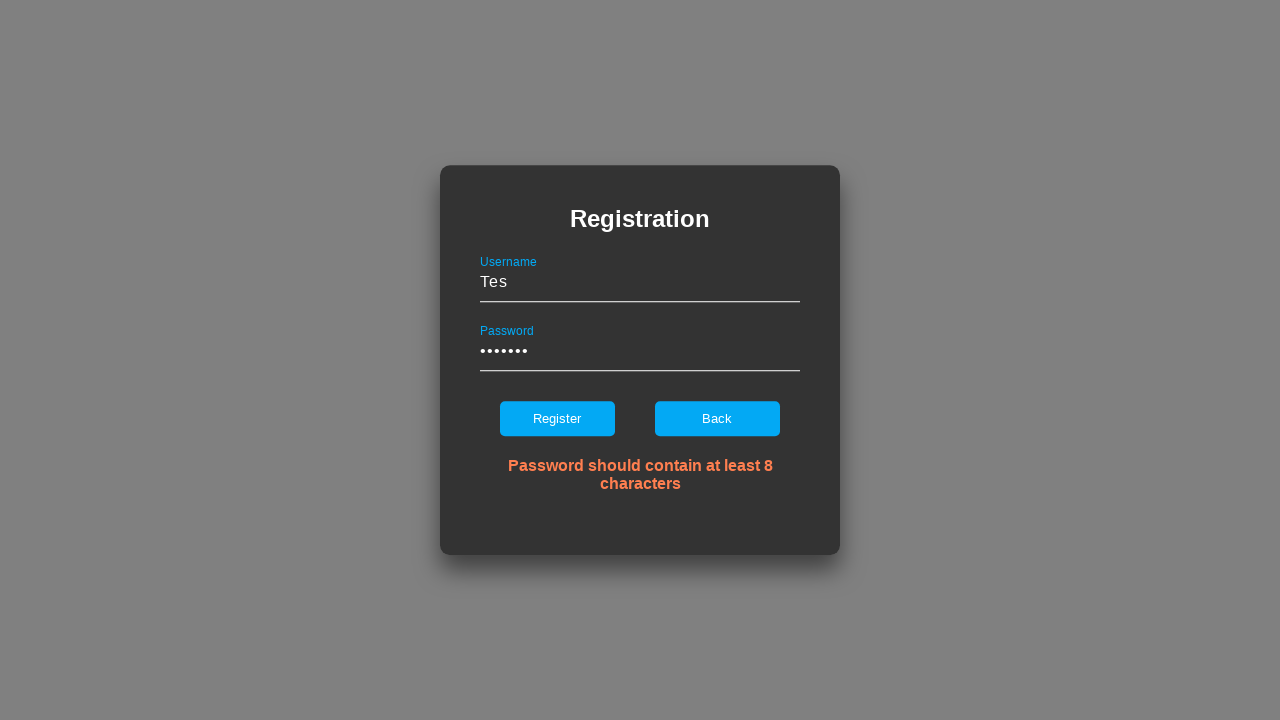